Tests dropdown selection functionality by selecting options using three different methods: by index, by visible text, and by value on a currency dropdown.

Starting URL: https://rahulshettyacademy.com/dropdownsPractise/

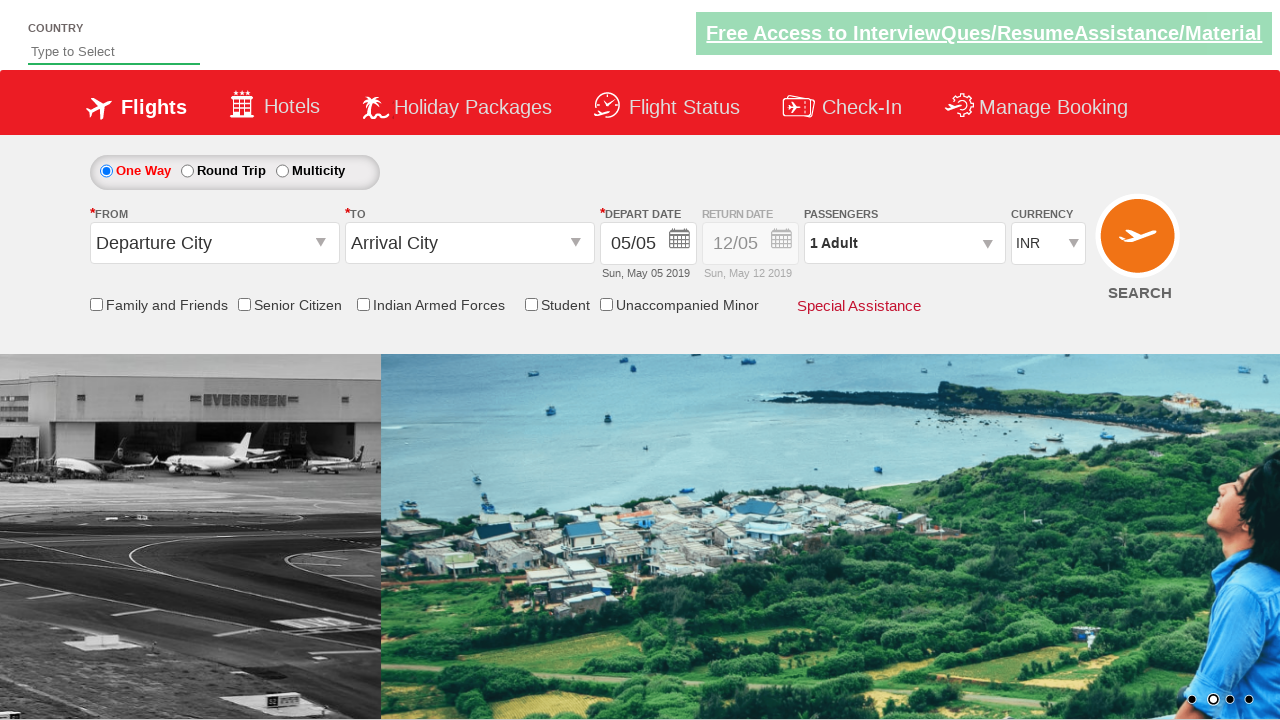

Selected dropdown option at index 3 (currency dropdown) on #ctl00_mainContent_DropDownListCurrency
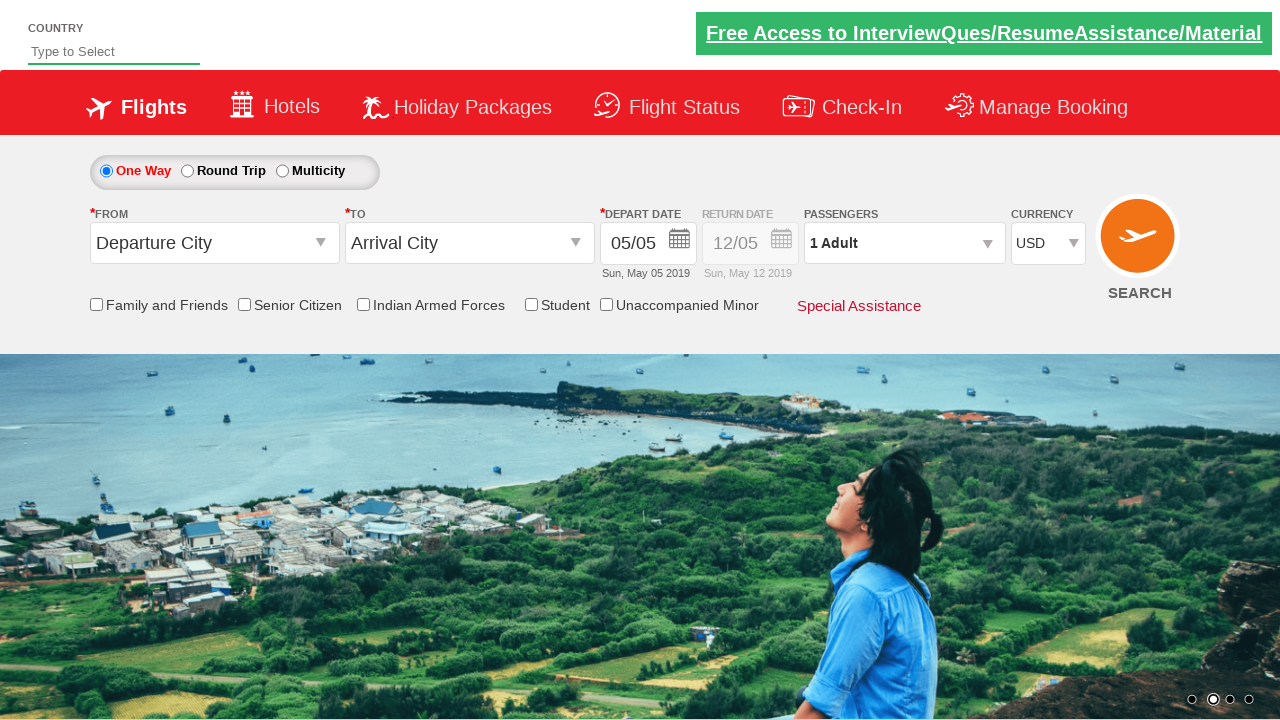

Selected dropdown option by visible text 'AED' on #ctl00_mainContent_DropDownListCurrency
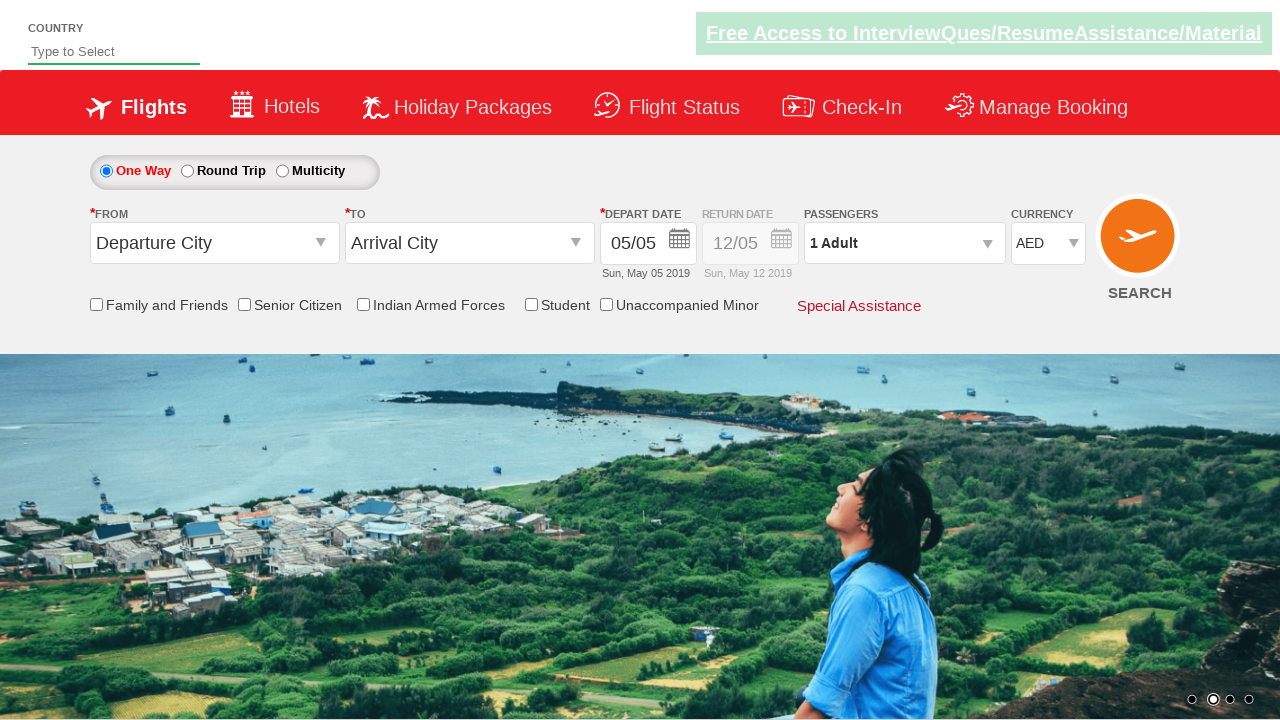

Selected dropdown option by value 'INR' on #ctl00_mainContent_DropDownListCurrency
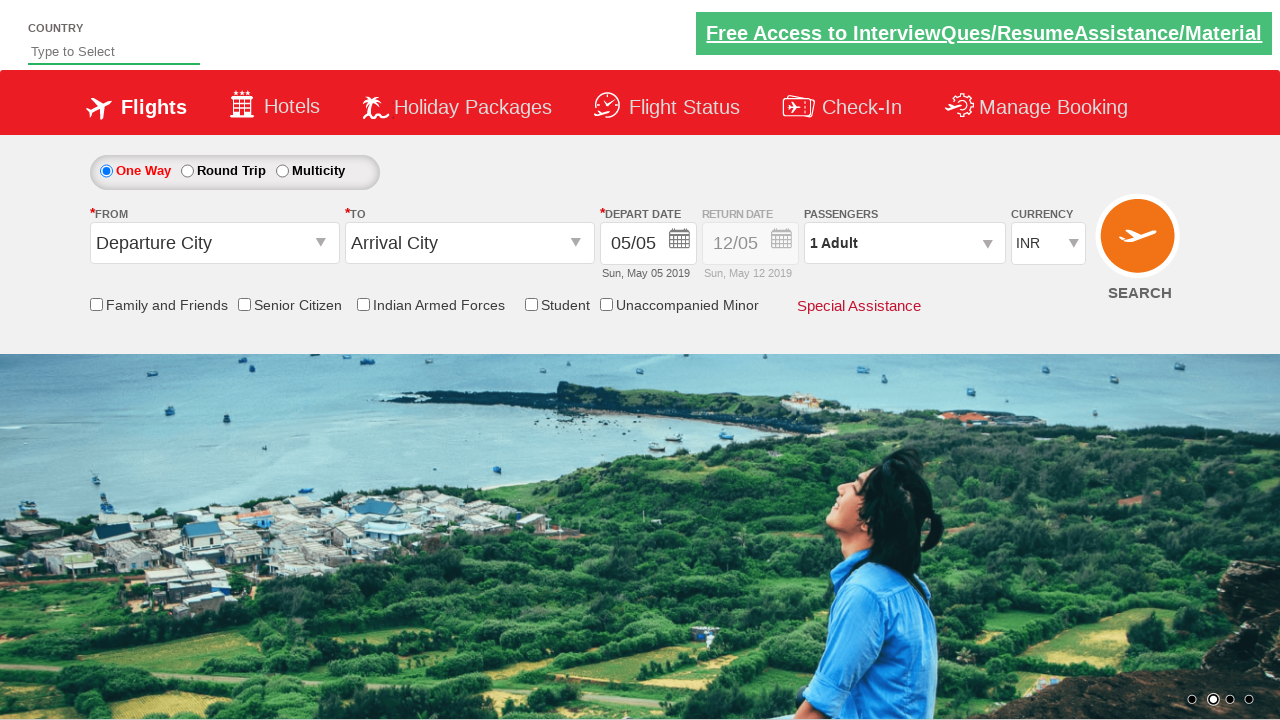

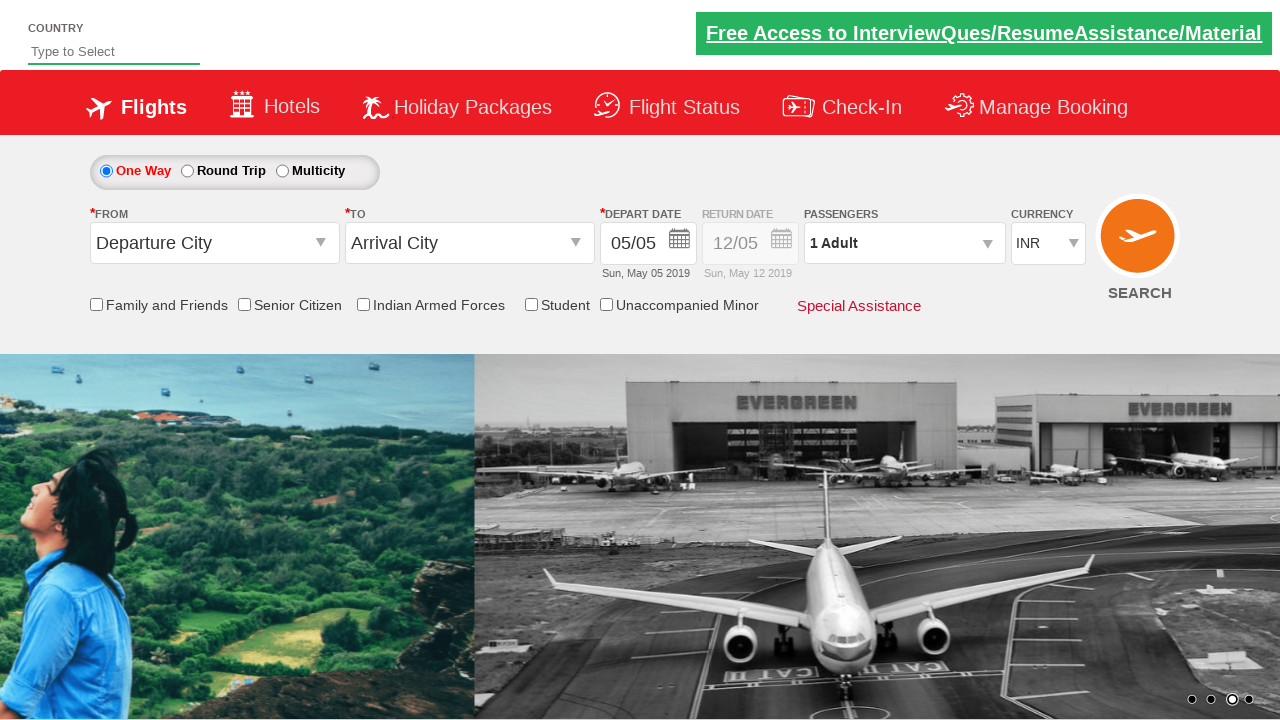